Tests that clicking Clear completed removes completed items from the list

Starting URL: https://demo.playwright.dev/todomvc

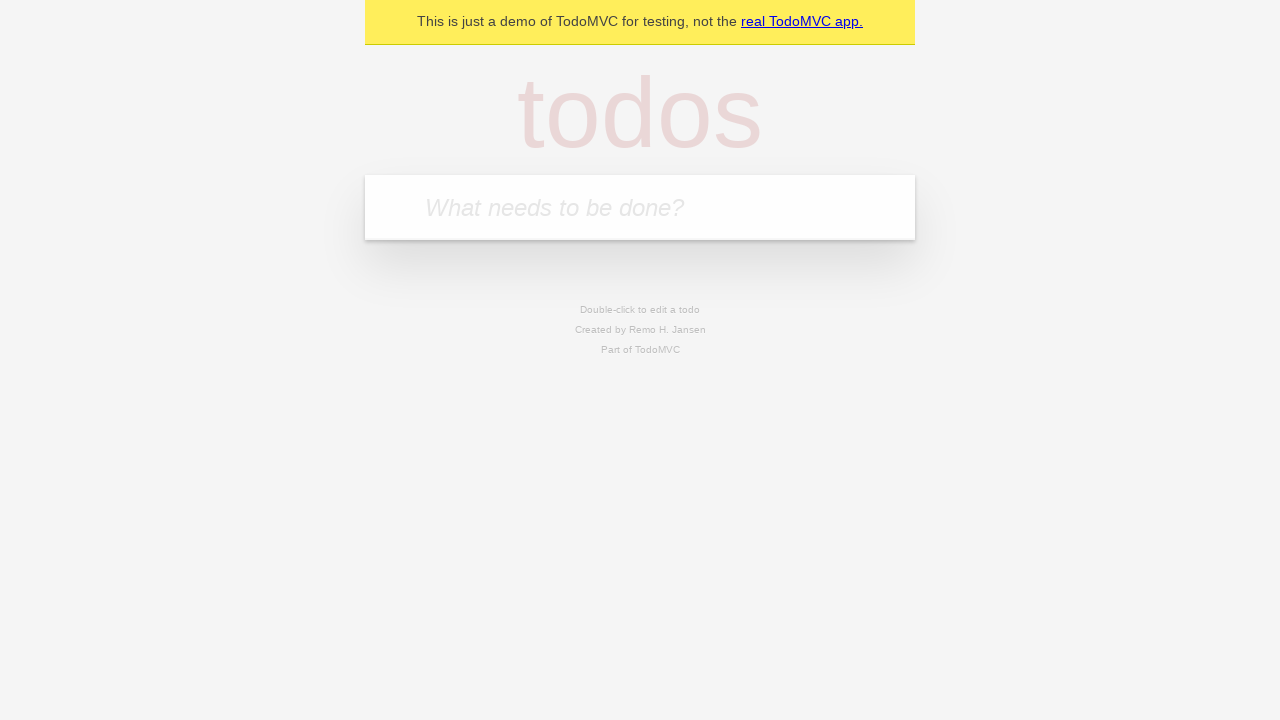

Filled todo input with 'buy some cheese' on internal:attr=[placeholder="What needs to be done?"i]
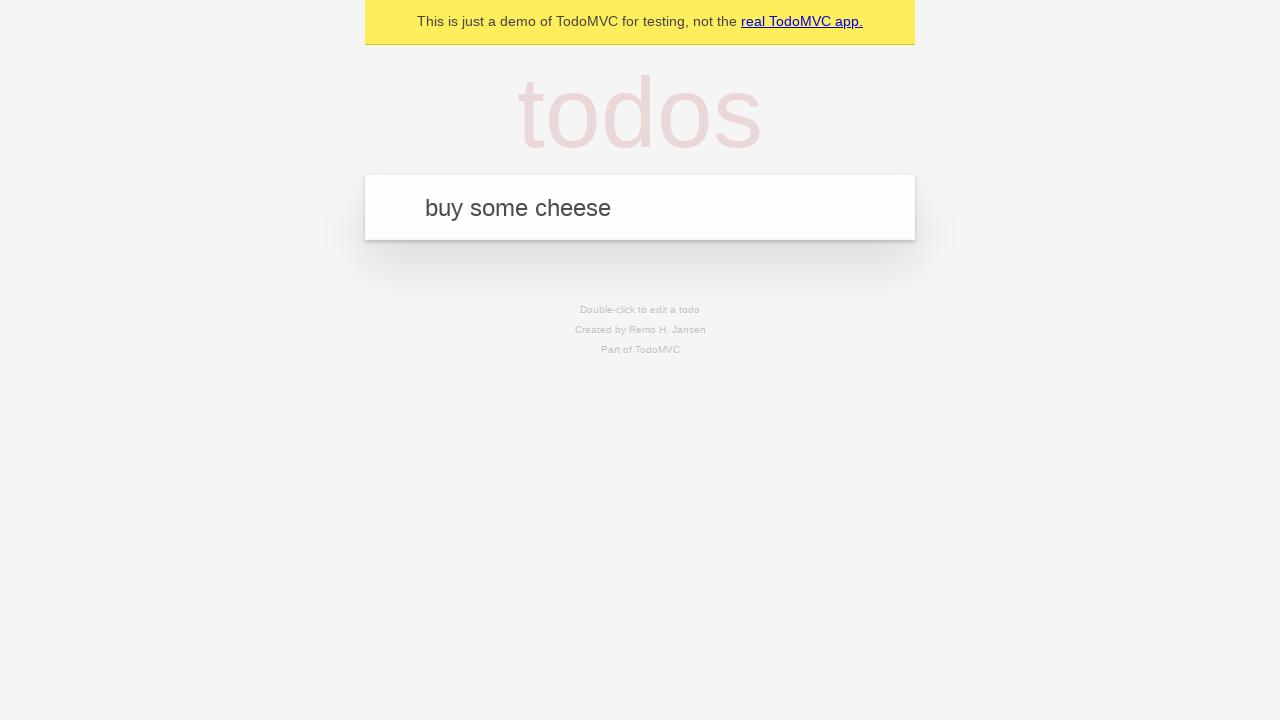

Pressed Enter to add first todo on internal:attr=[placeholder="What needs to be done?"i]
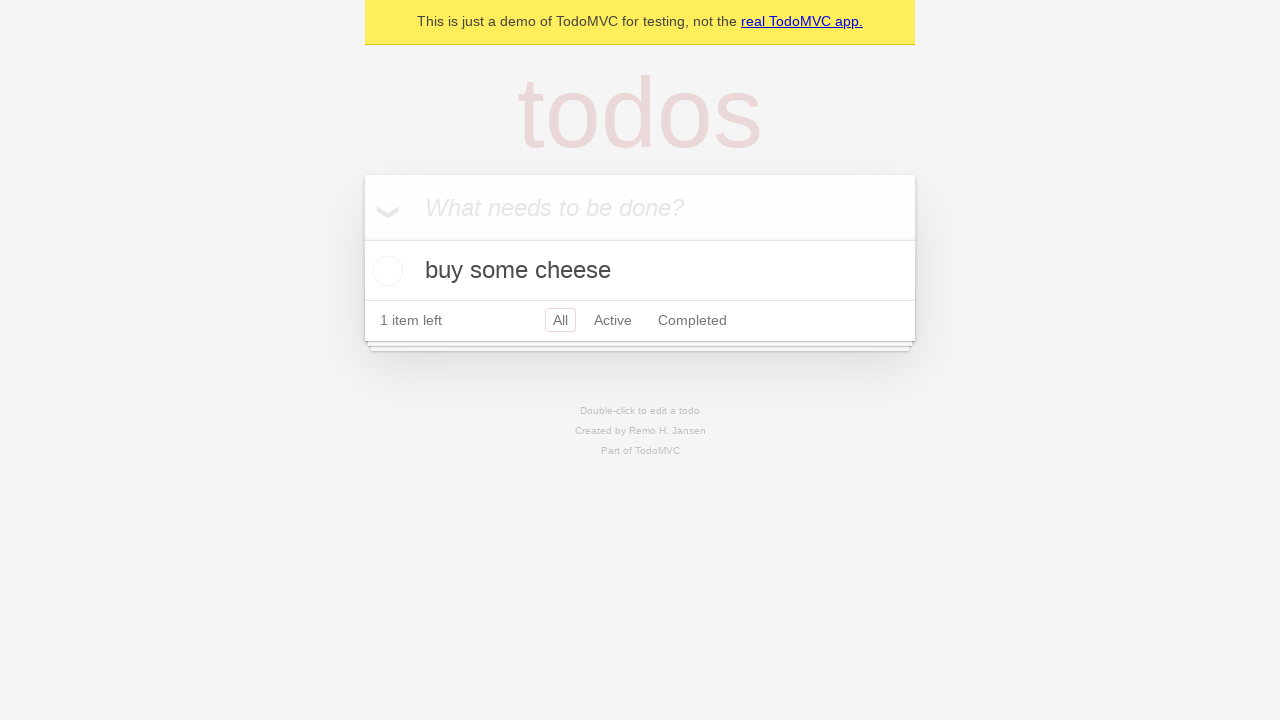

Filled todo input with 'feed the cat' on internal:attr=[placeholder="What needs to be done?"i]
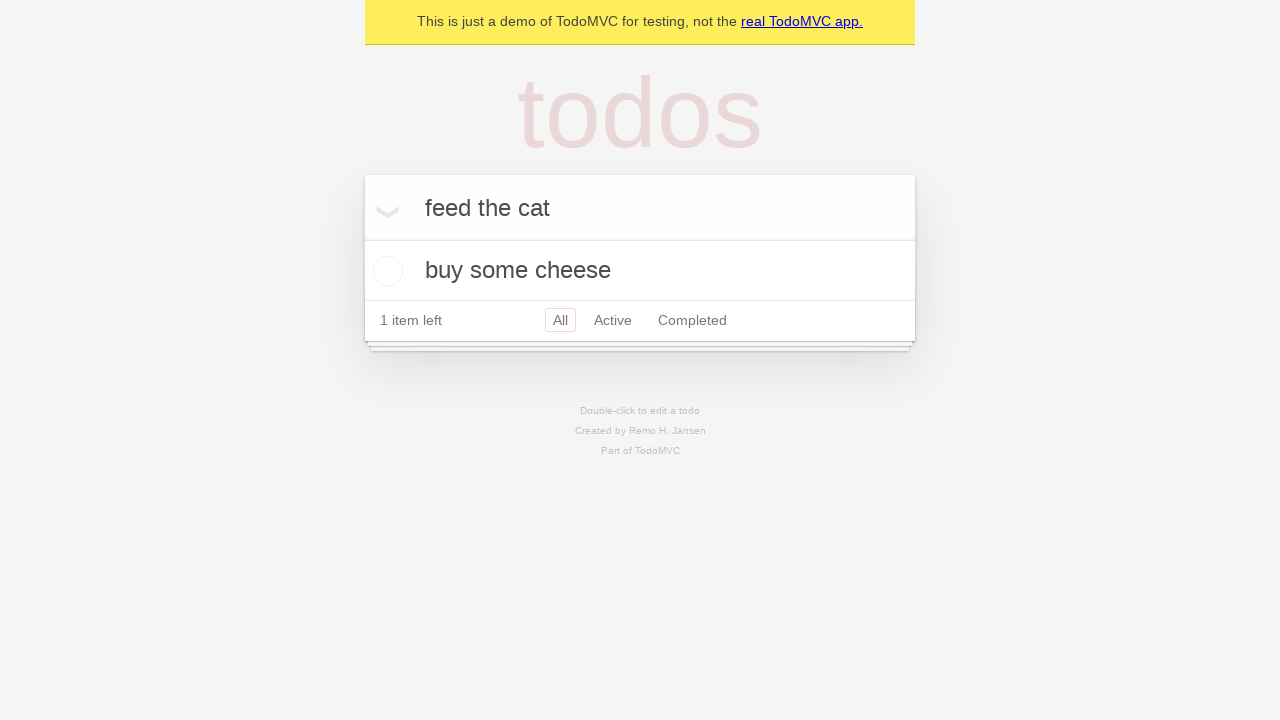

Pressed Enter to add second todo on internal:attr=[placeholder="What needs to be done?"i]
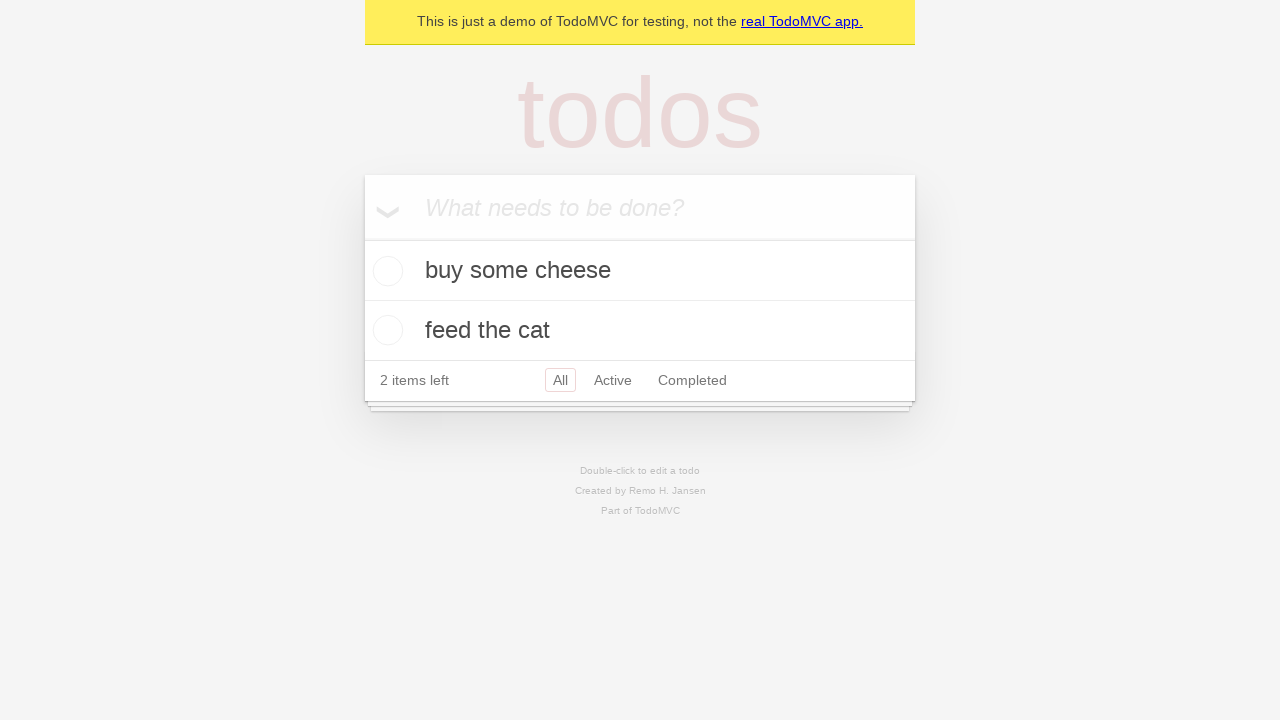

Filled todo input with 'book a doctors appointment' on internal:attr=[placeholder="What needs to be done?"i]
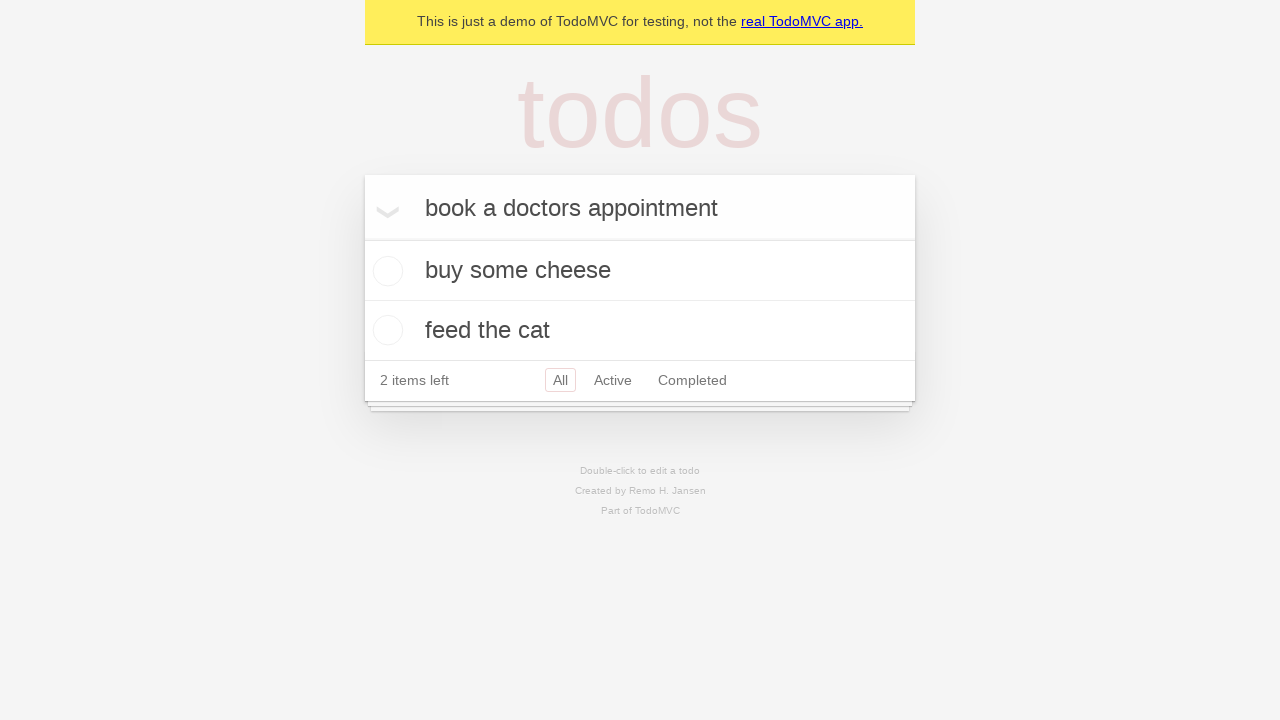

Pressed Enter to add third todo on internal:attr=[placeholder="What needs to be done?"i]
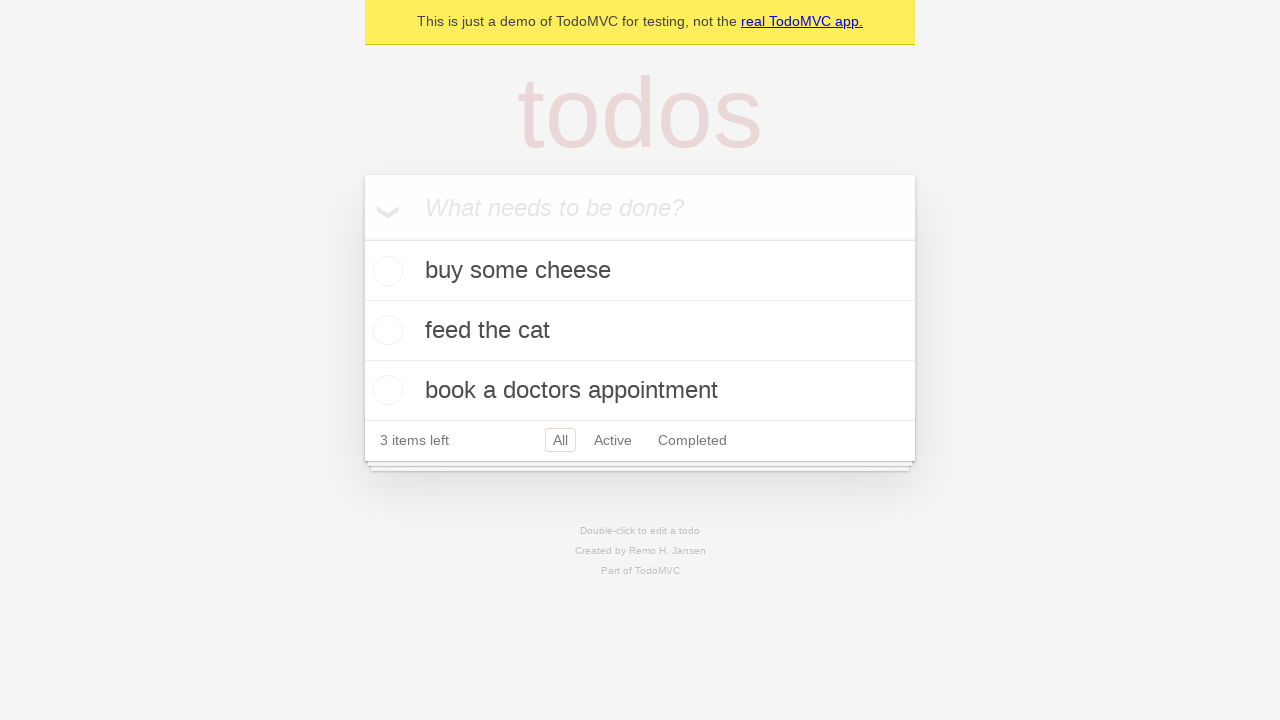

Checked second todo item 'feed the cat' to mark it completed at (385, 330) on internal:testid=[data-testid="todo-item"s] >> nth=1 >> internal:role=checkbox
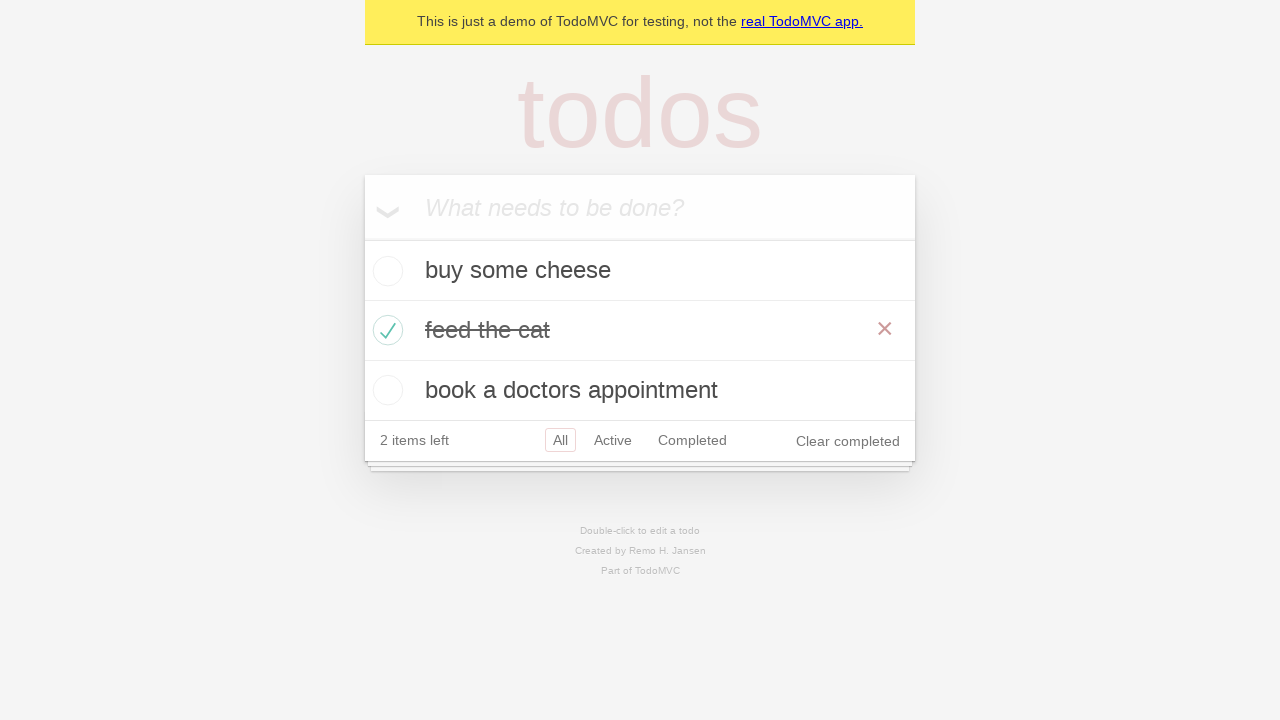

Clicked 'Clear completed' button to remove completed items at (848, 441) on internal:role=button[name="Clear completed"i]
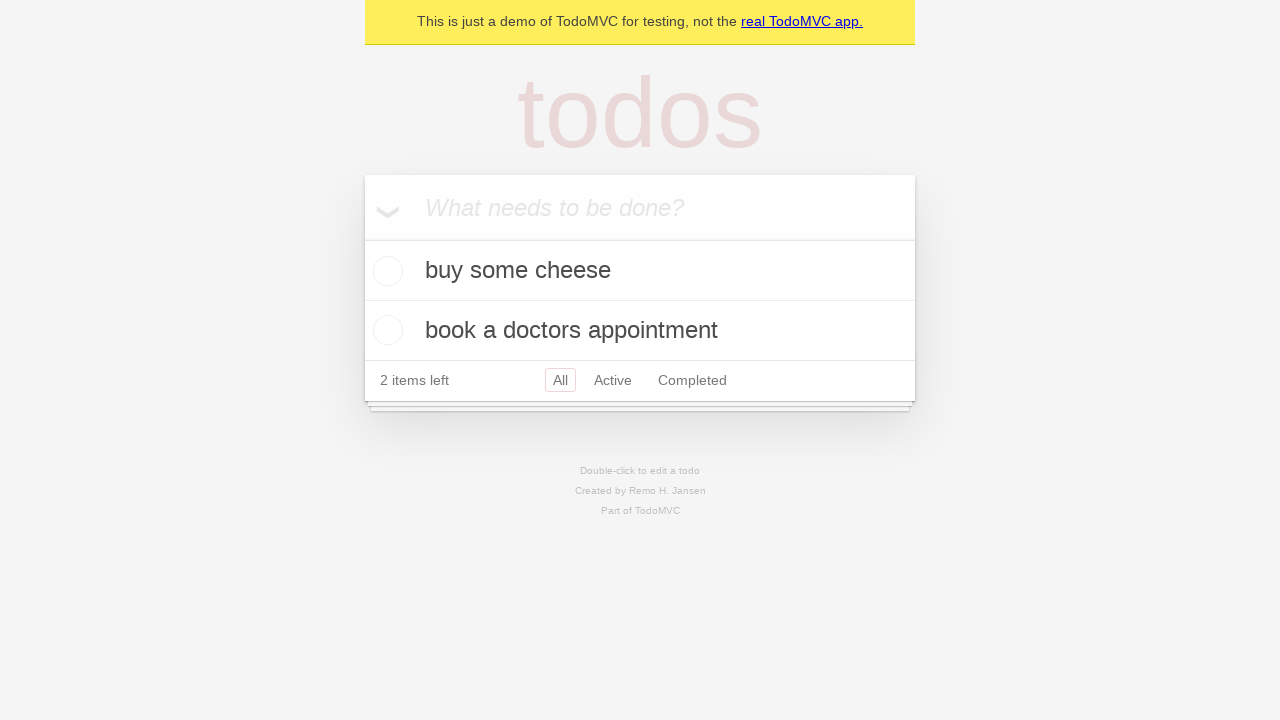

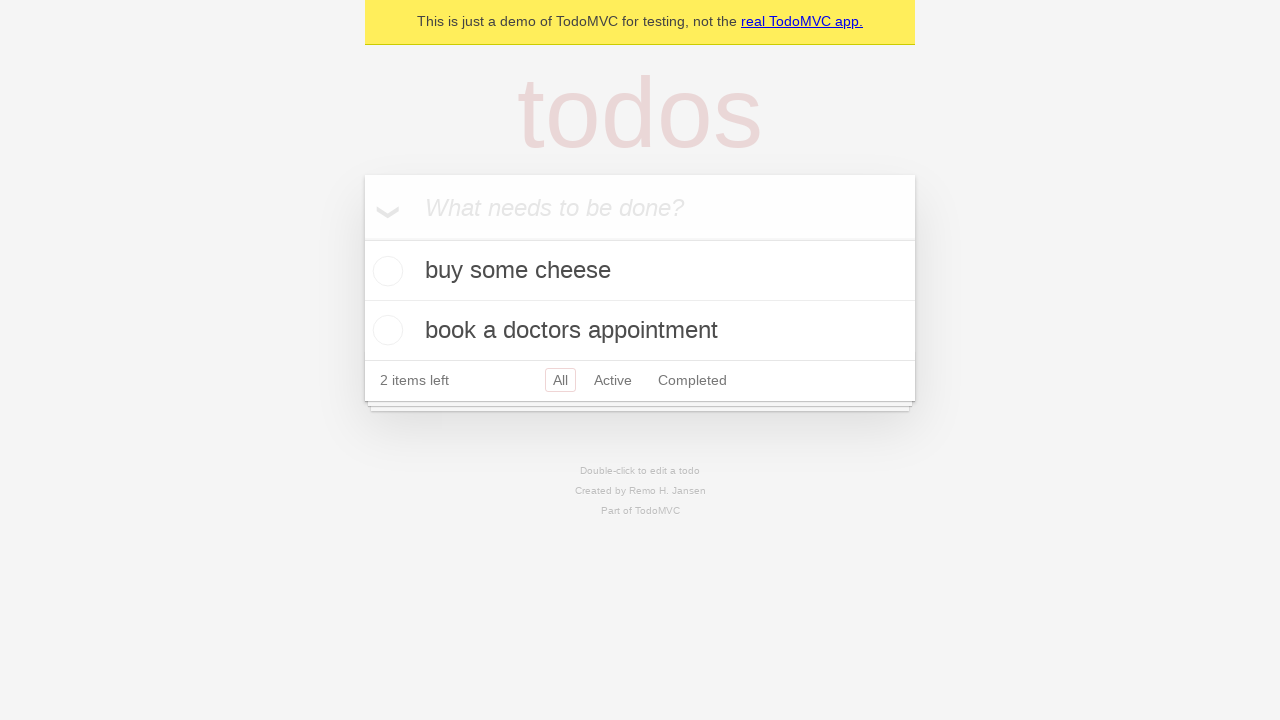